Tests adding a new todo item to the TodoMVC application by clicking the input field, typing a task description, and pressing Enter to submit

Starting URL: https://demo.playwright.dev/todomvc/#/

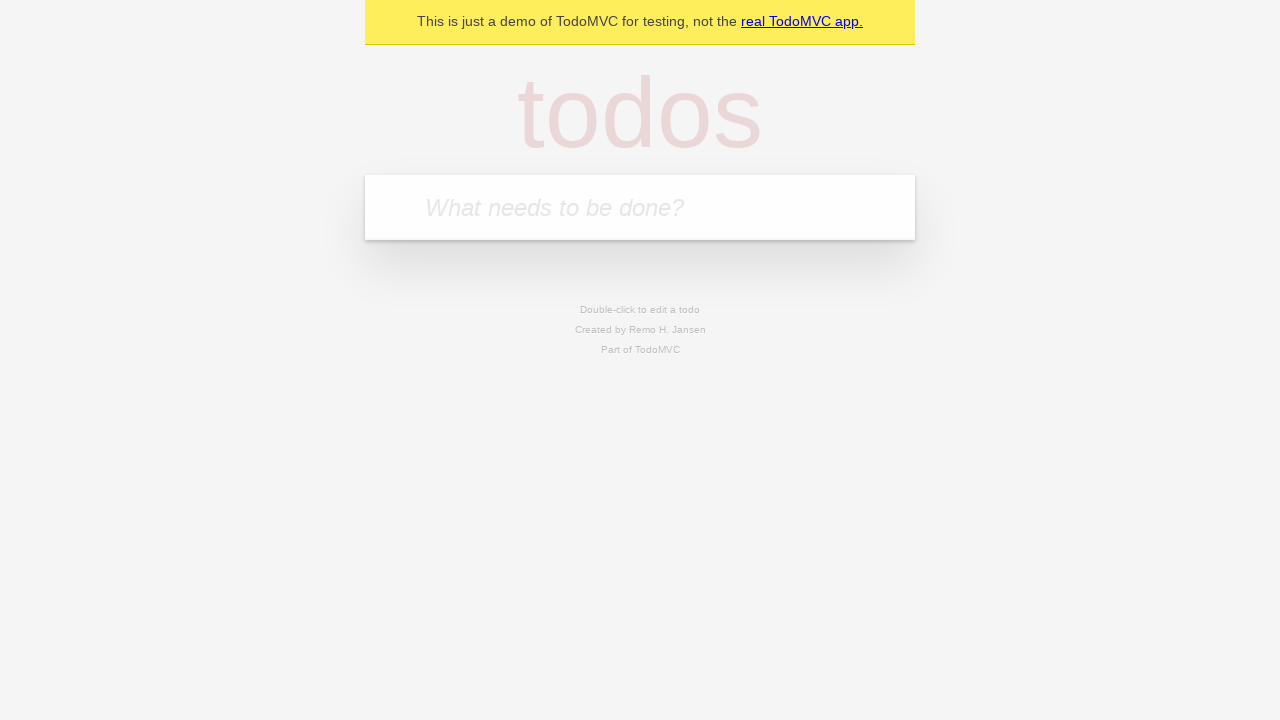

Clicked on the todo input field at (640, 207) on internal:attr=[placeholder="What needs to be done?"i]
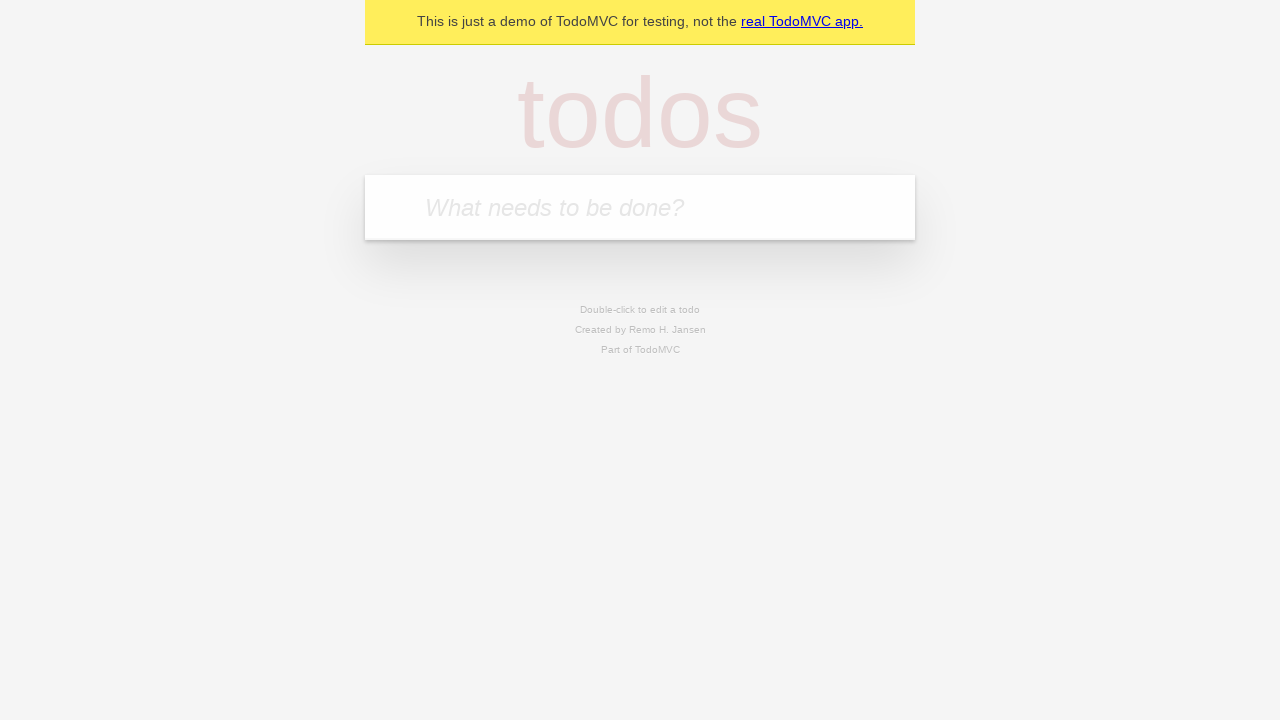

Filled todo input field with task description 'Создать первый сценарий playwright' on internal:attr=[placeholder="What needs to be done?"i]
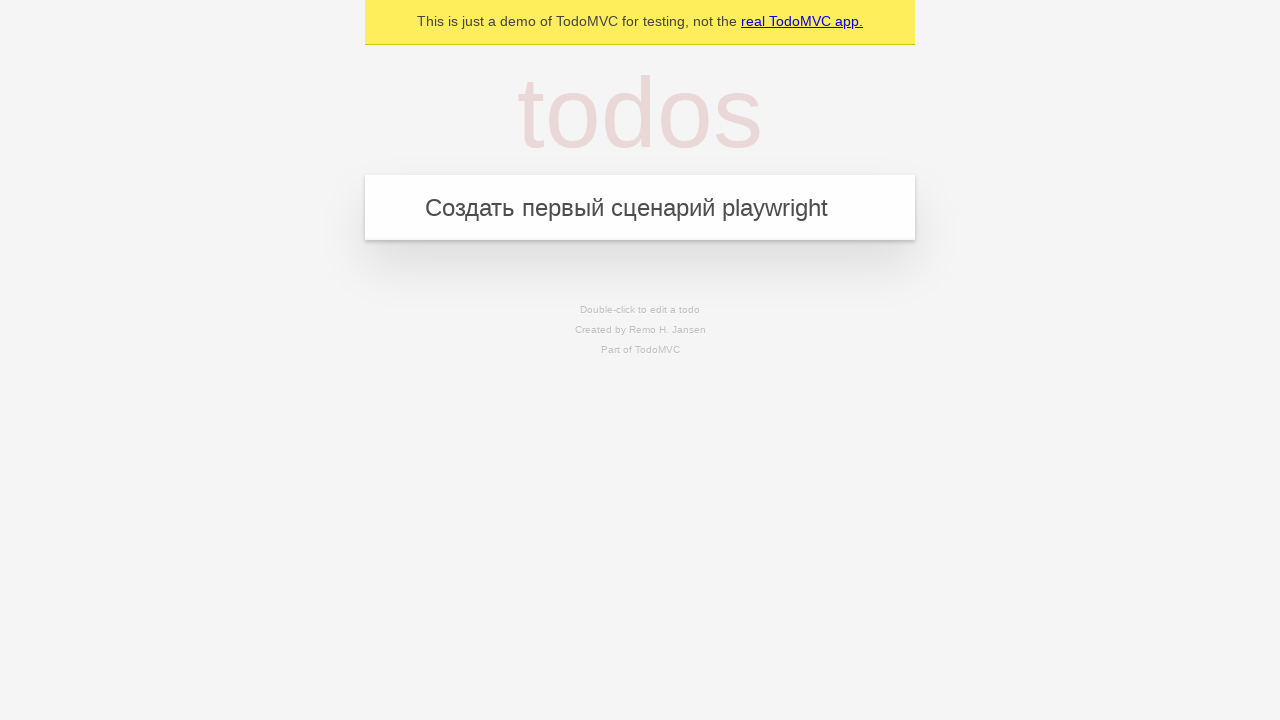

Pressed Enter to submit the new todo item on internal:attr=[placeholder="What needs to be done?"i]
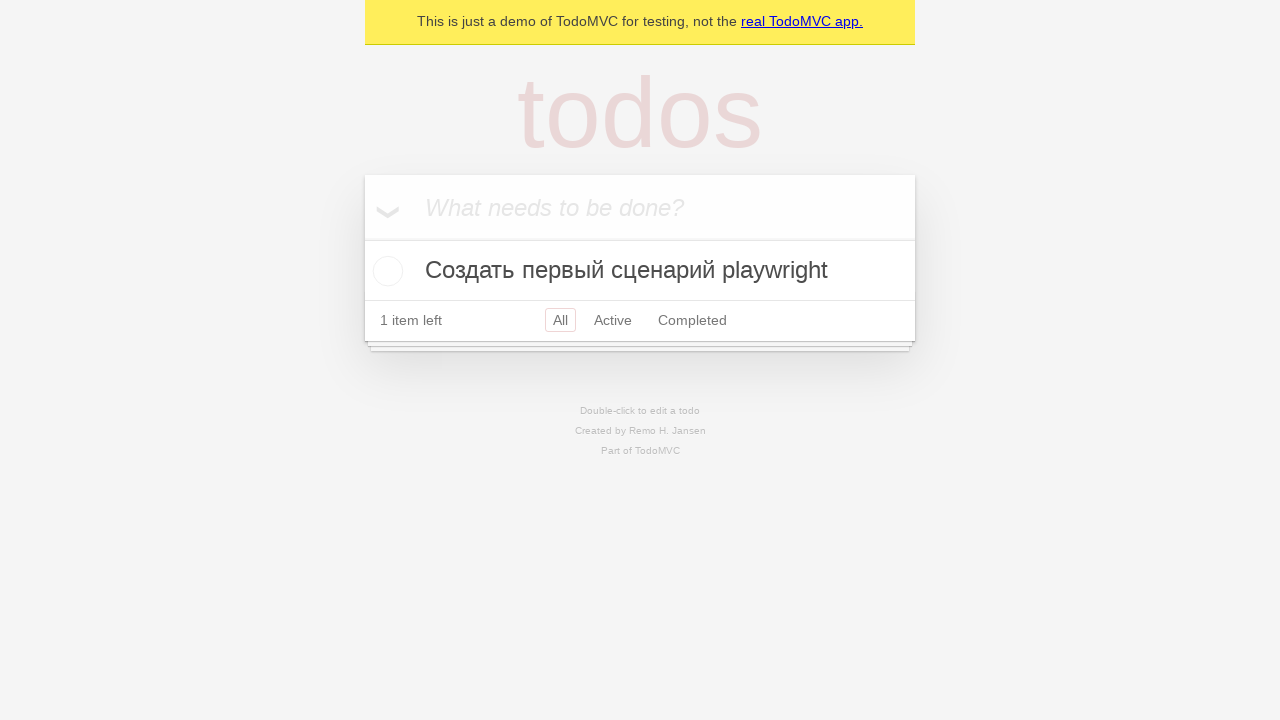

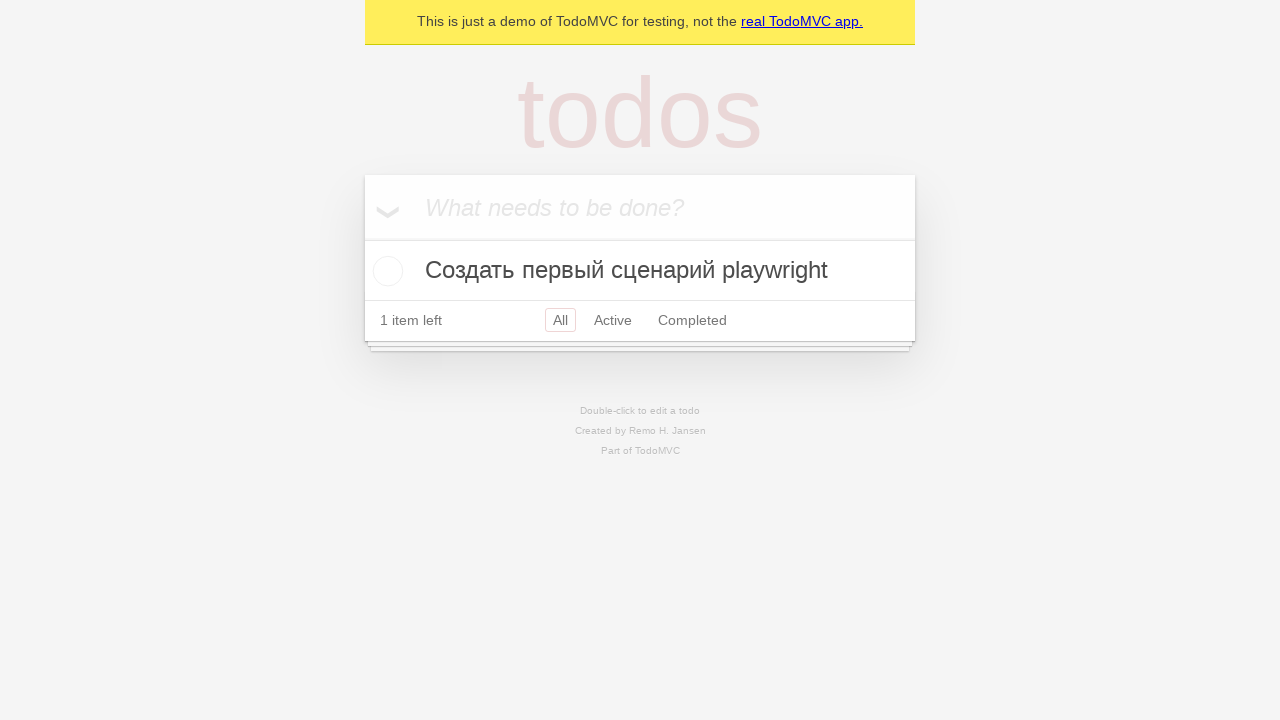